Tests form validation by filling out a contact form with name, phone number, pickup date, and payment method, then submitting the form.

Starting URL: https://practice.expandtesting.com/

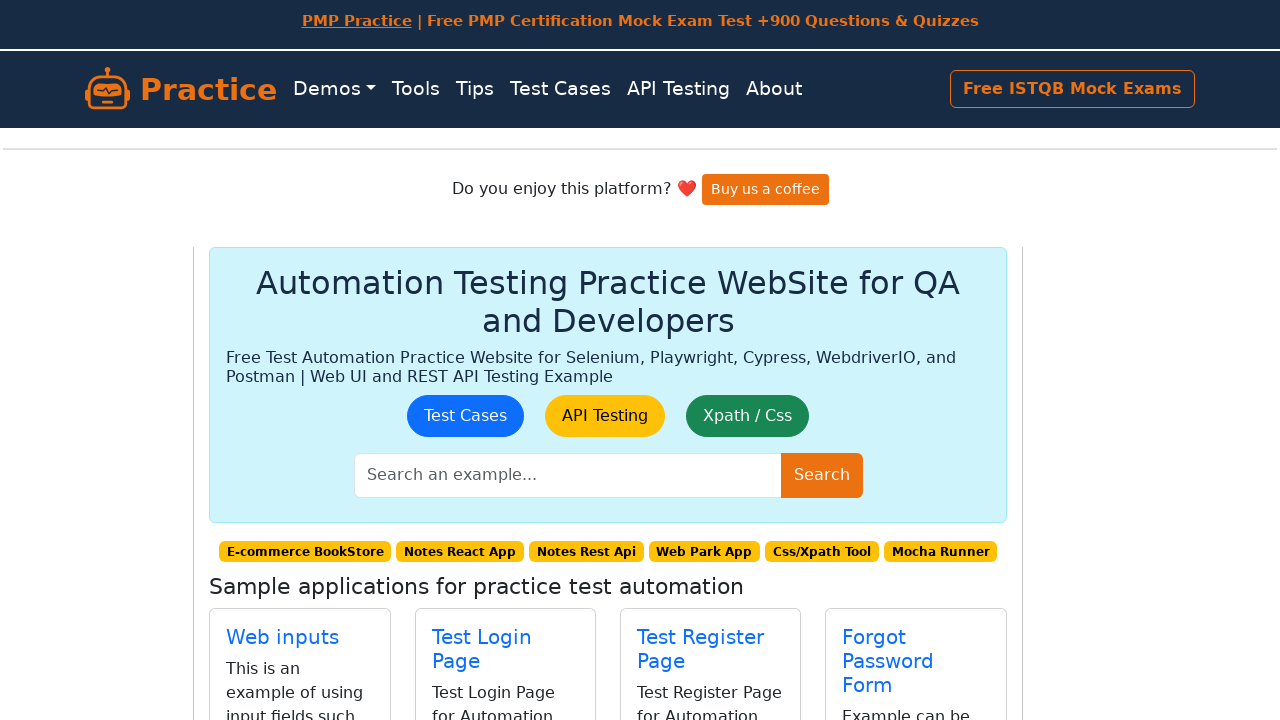

Clicked on Form Validation link at (251, 388) on internal:role=link[name="Form Validation"i]
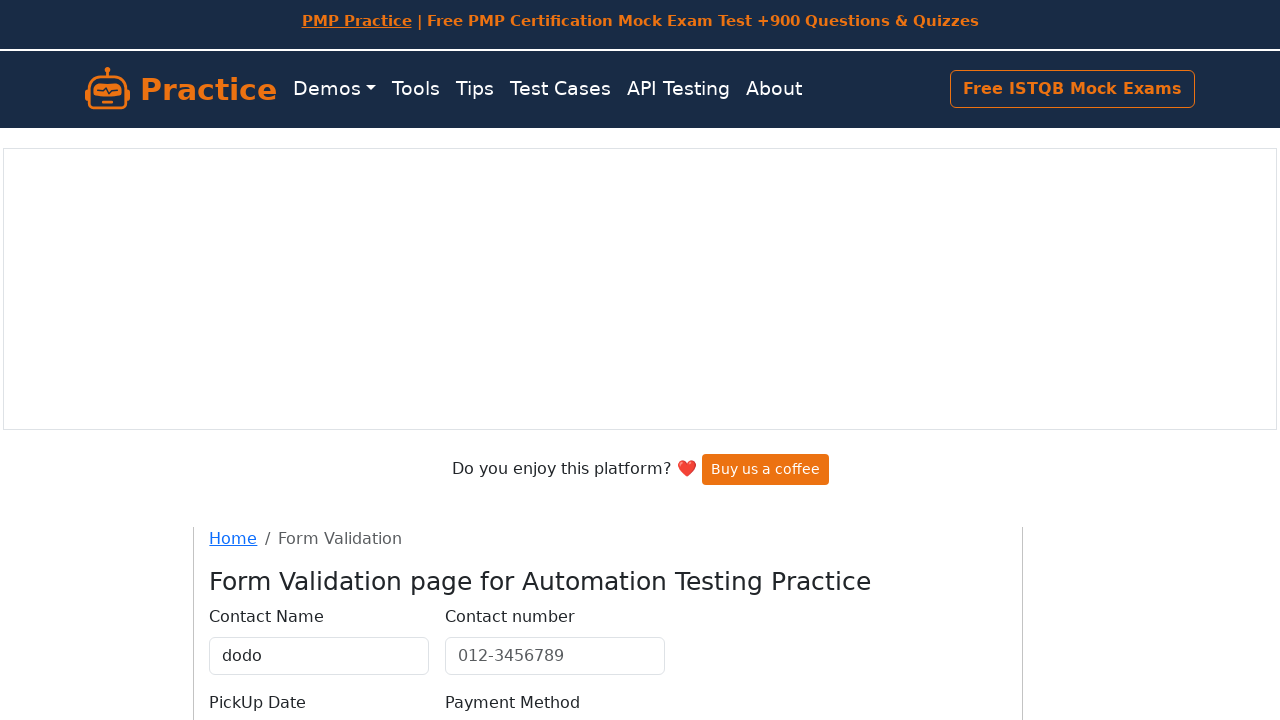

Clicked on Contact Name field at (319, 656) on internal:label="Contact Name"i
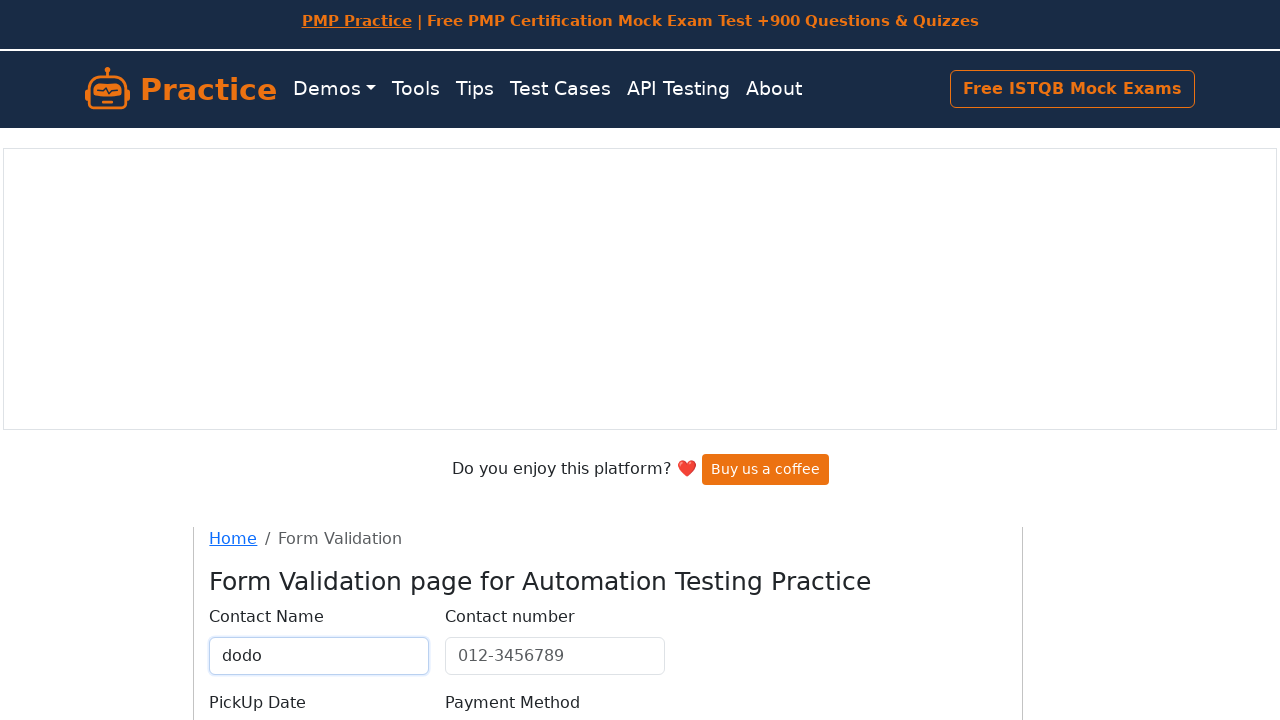

Filled Contact Name field with 'vignesh' on internal:label="Contact Name"i
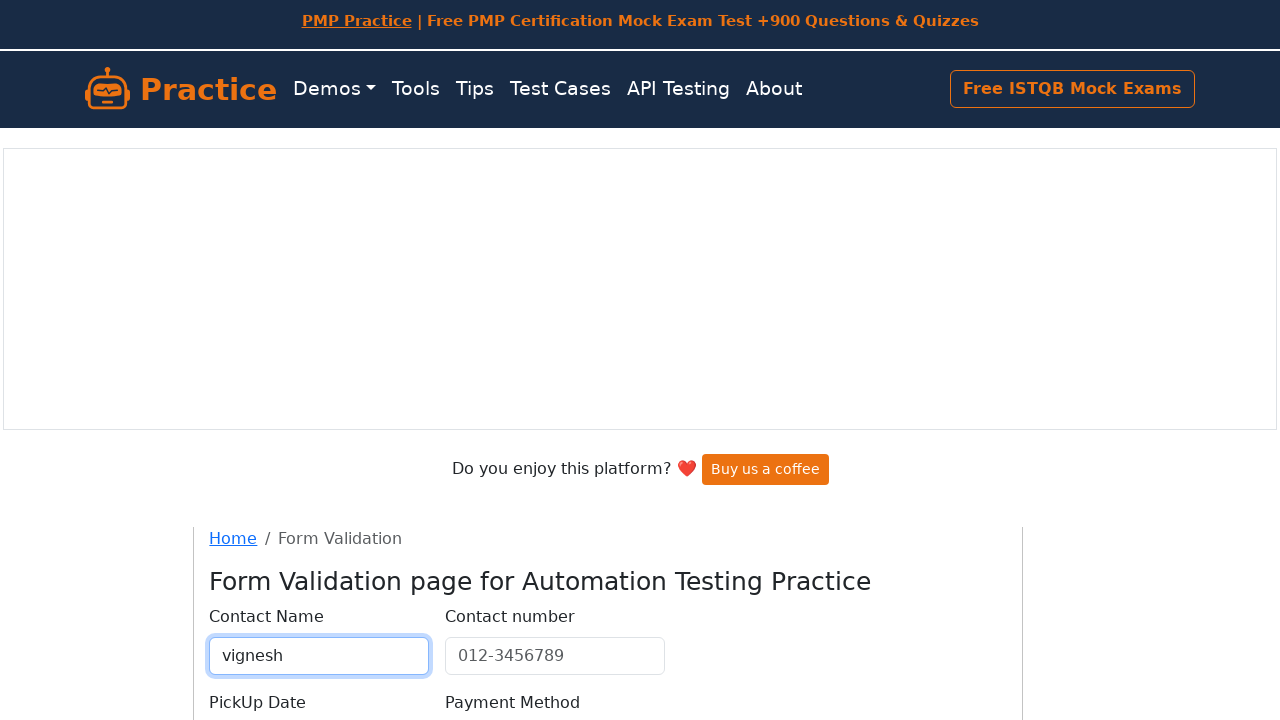

Clicked on Contact number field at (555, 656) on internal:label="Contact number"i
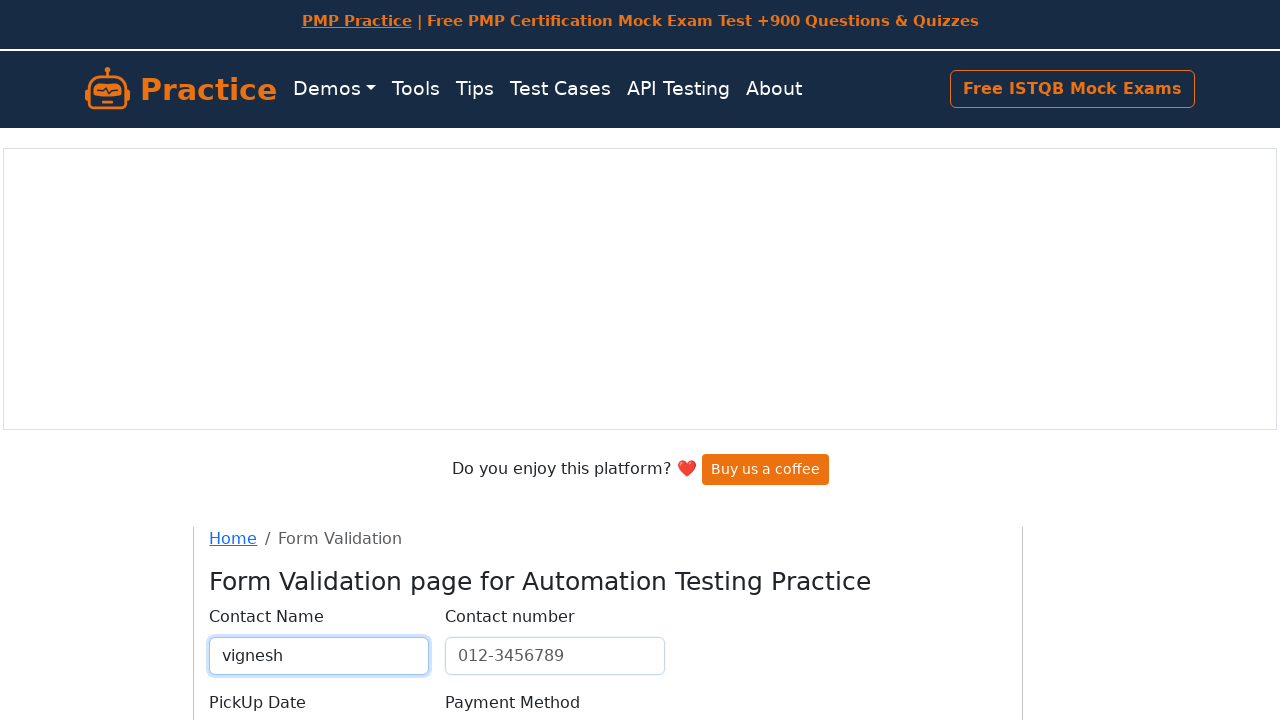

Filled Contact number field with '012-123456' on internal:label="Contact number"i
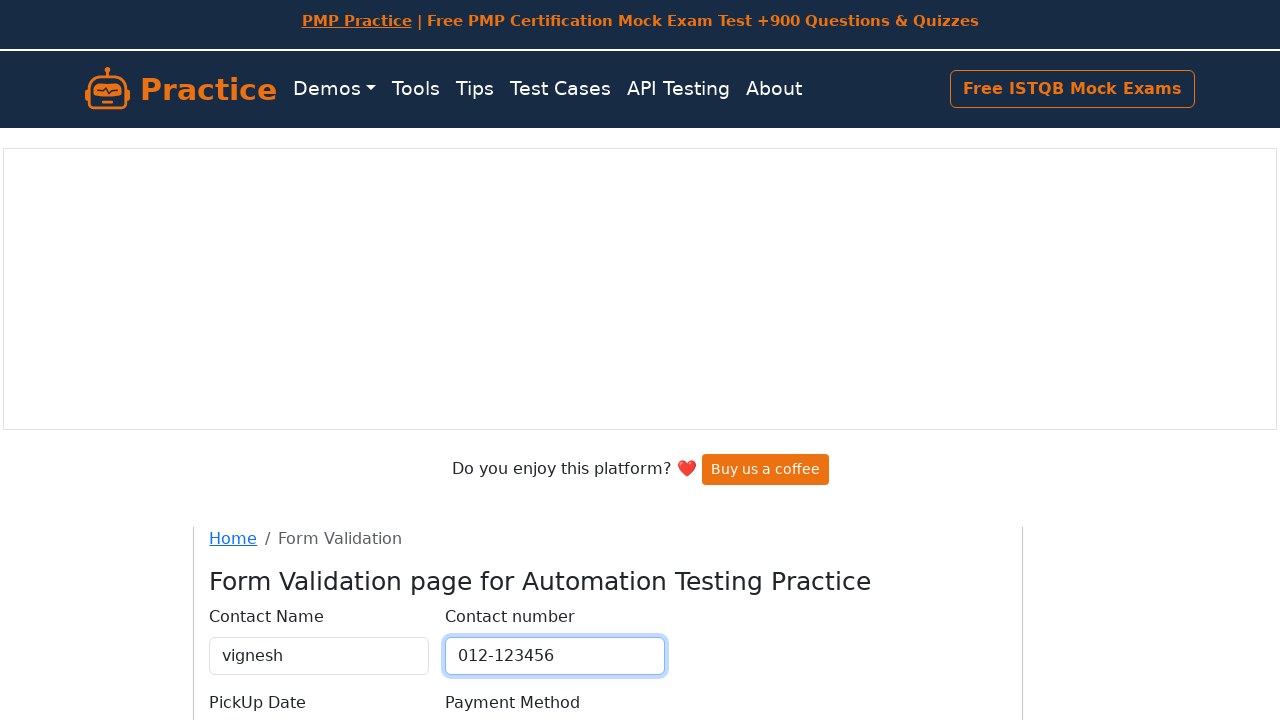

Filled pickup date field with '2023-12-11' on input[name="pickupdate"]
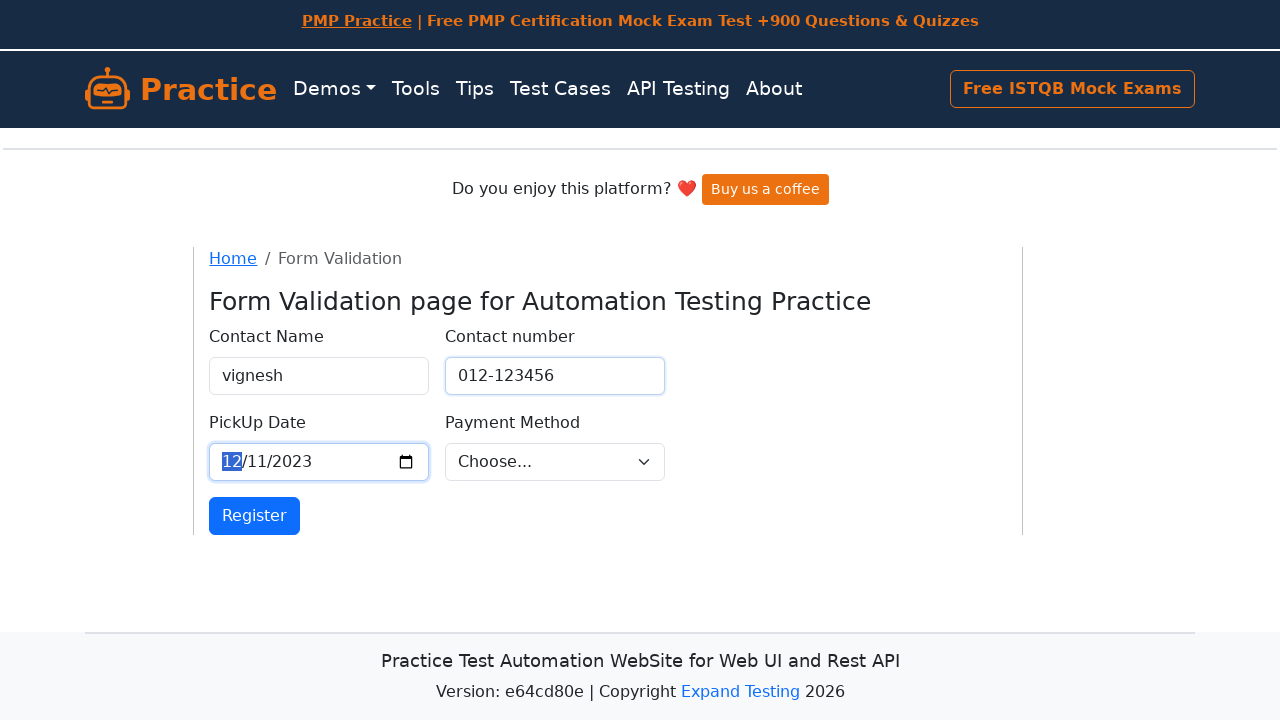

Selected 'card' as payment method on internal:role=combobox[name="Payment Method"i]
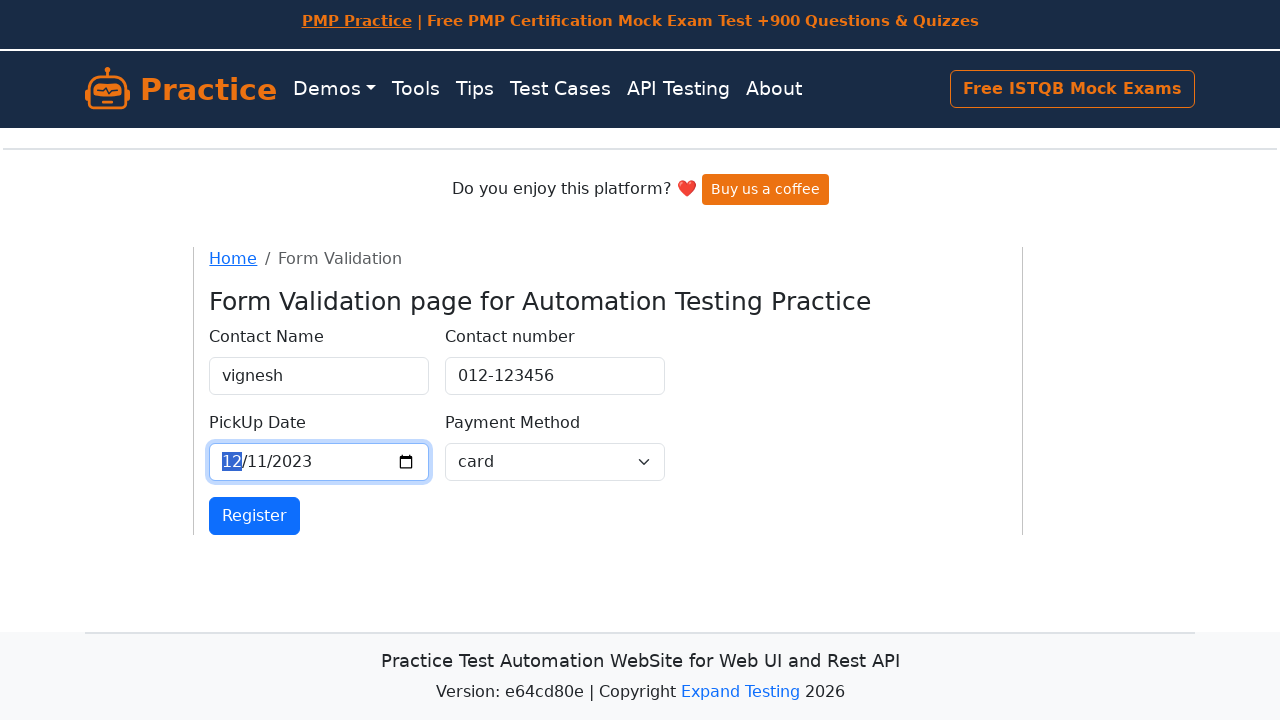

Clicked Register button to submit the form at (255, 516) on internal:role=button[name="Register"i]
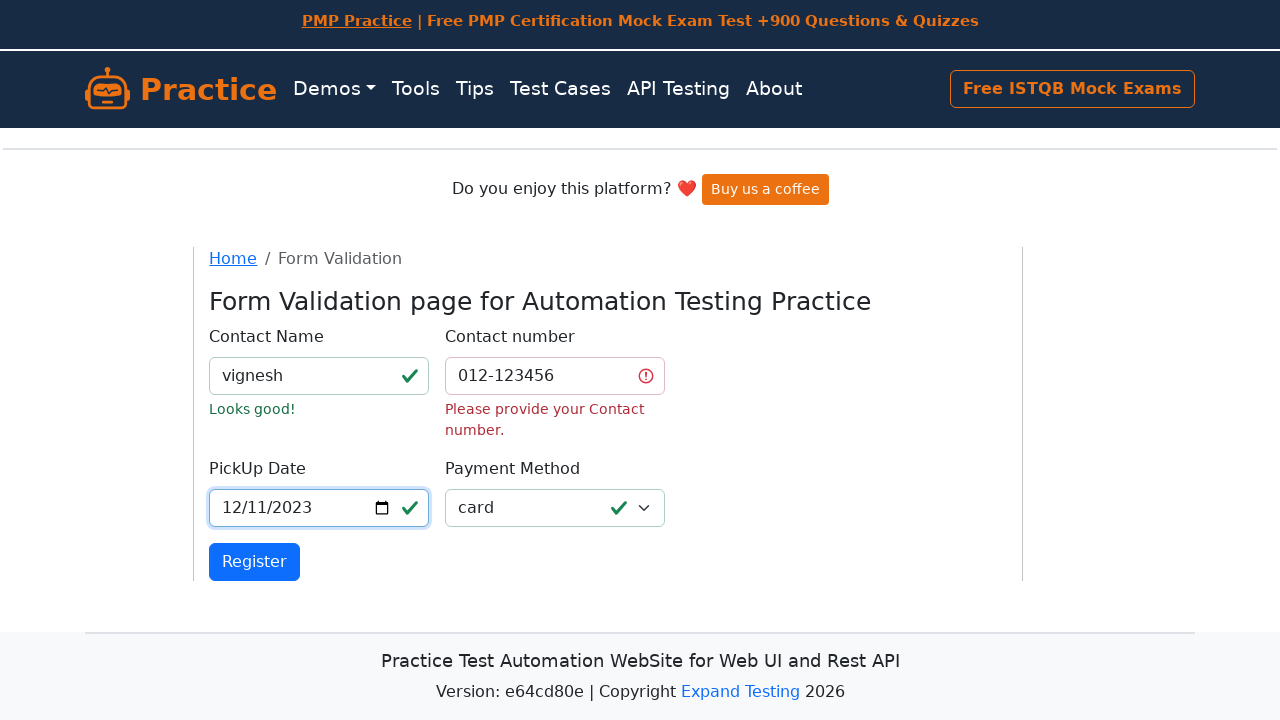

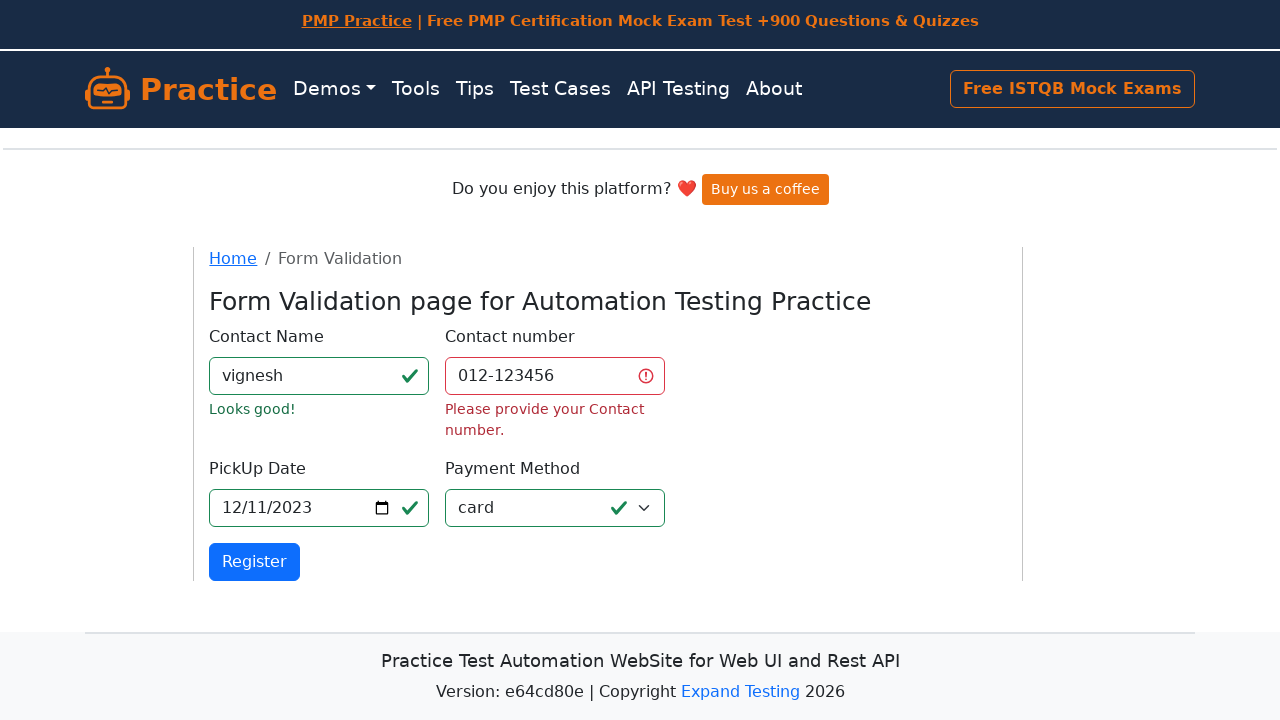